Tests dynamic loading by clicking a button and immediately checking for dynamically loaded content without waiting

Starting URL: http://the-internet.herokuapp.com/dynamic_loading/2

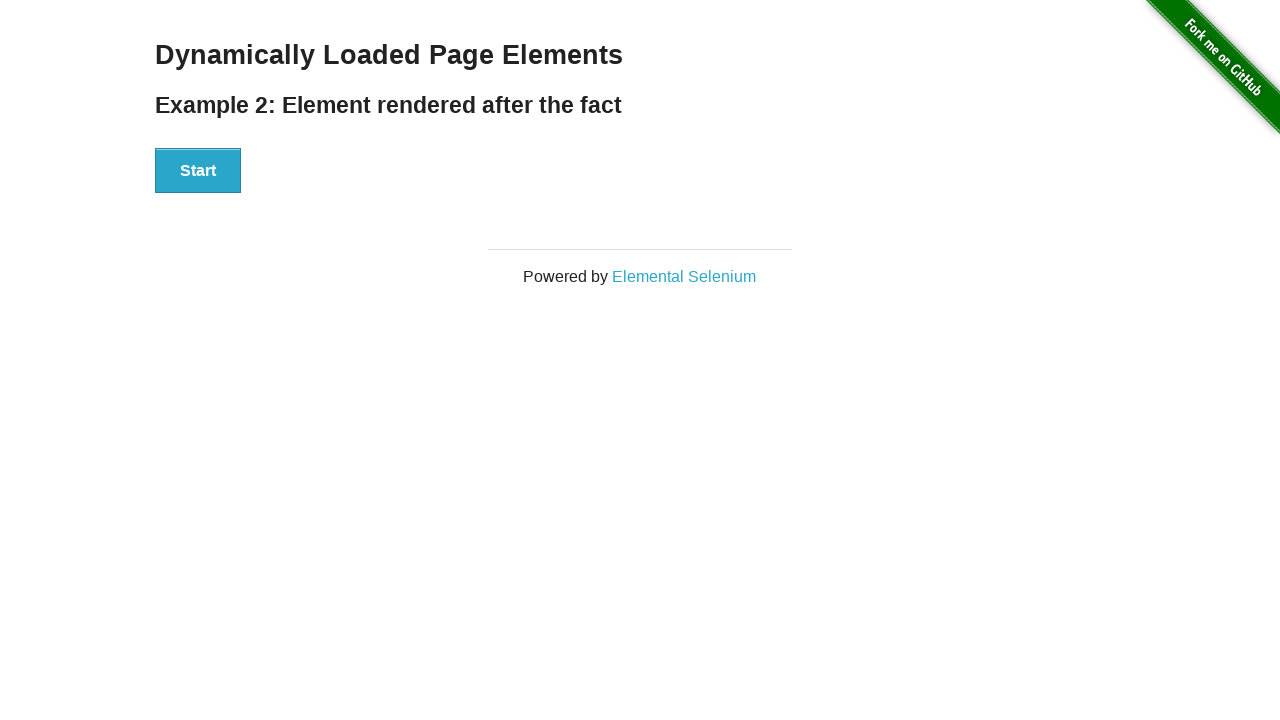

Clicked start button to trigger dynamic loading at (198, 171) on #start button
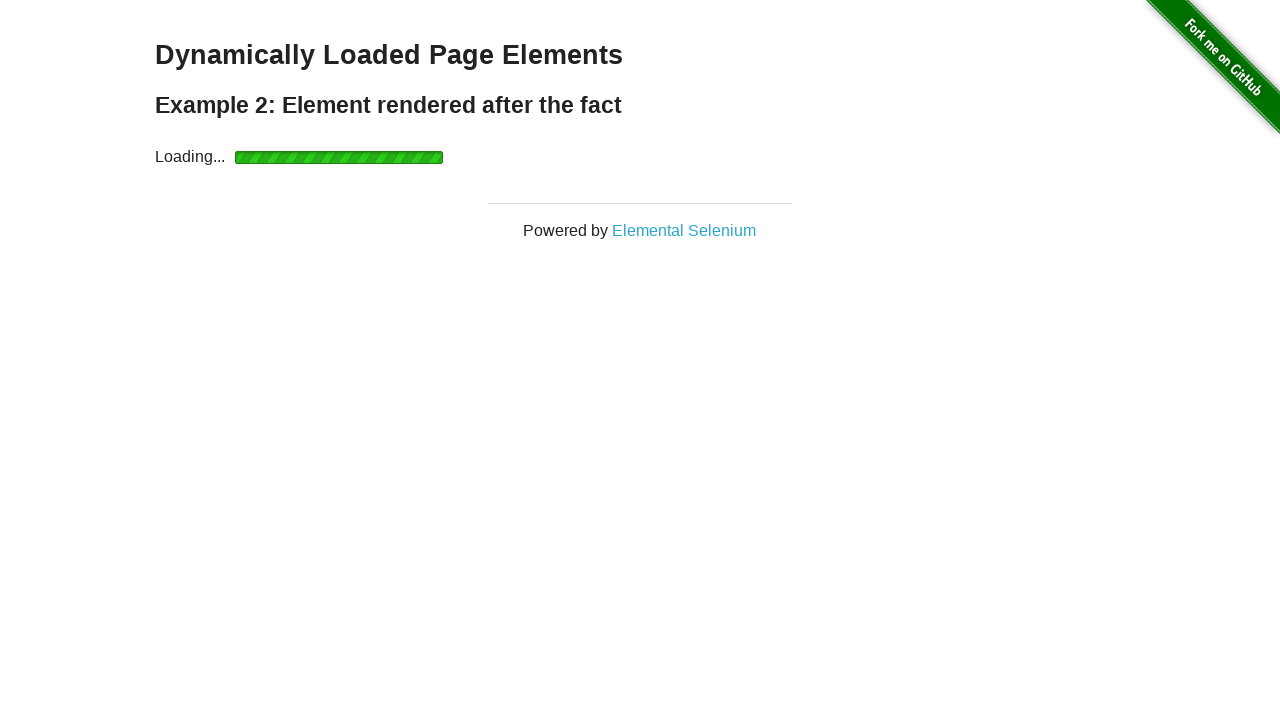

Asserted that finish element contains 'Hello World!' without waiting
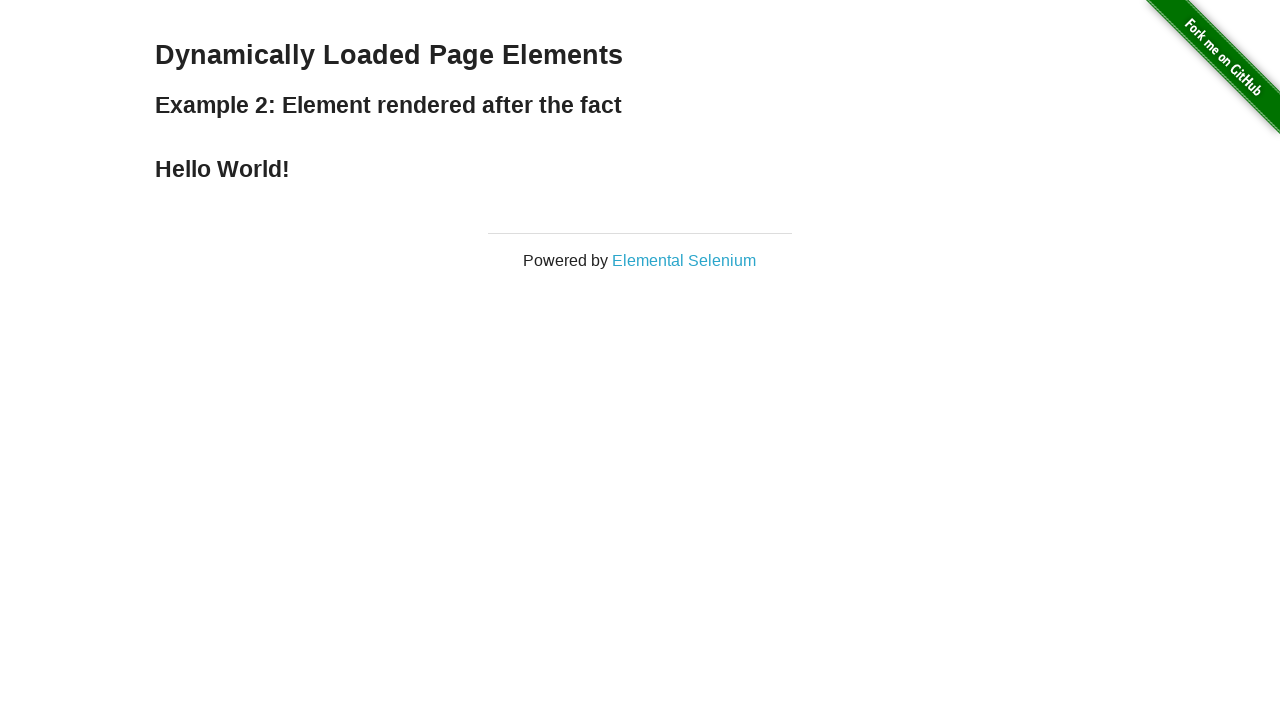

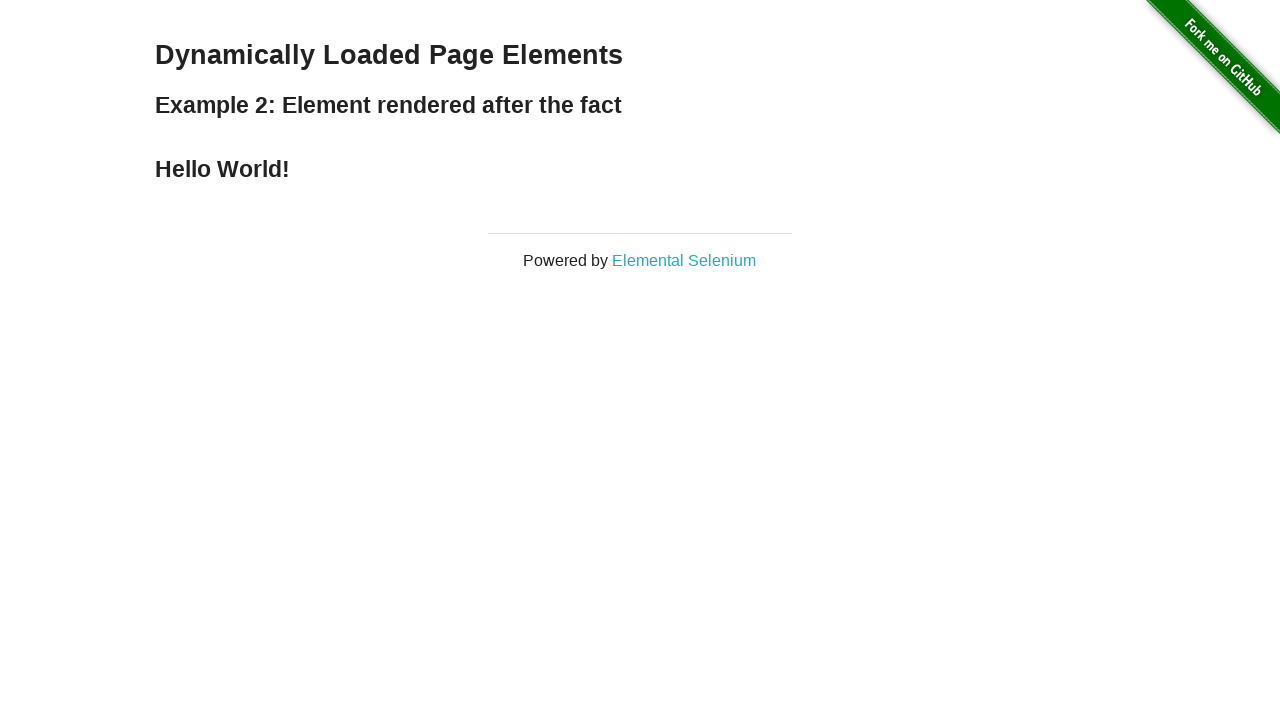